Tests drag and drop by offset action by dragging an element to a specific x,y offset position

Starting URL: https://crossbrowsertesting.github.io/drag-and-drop

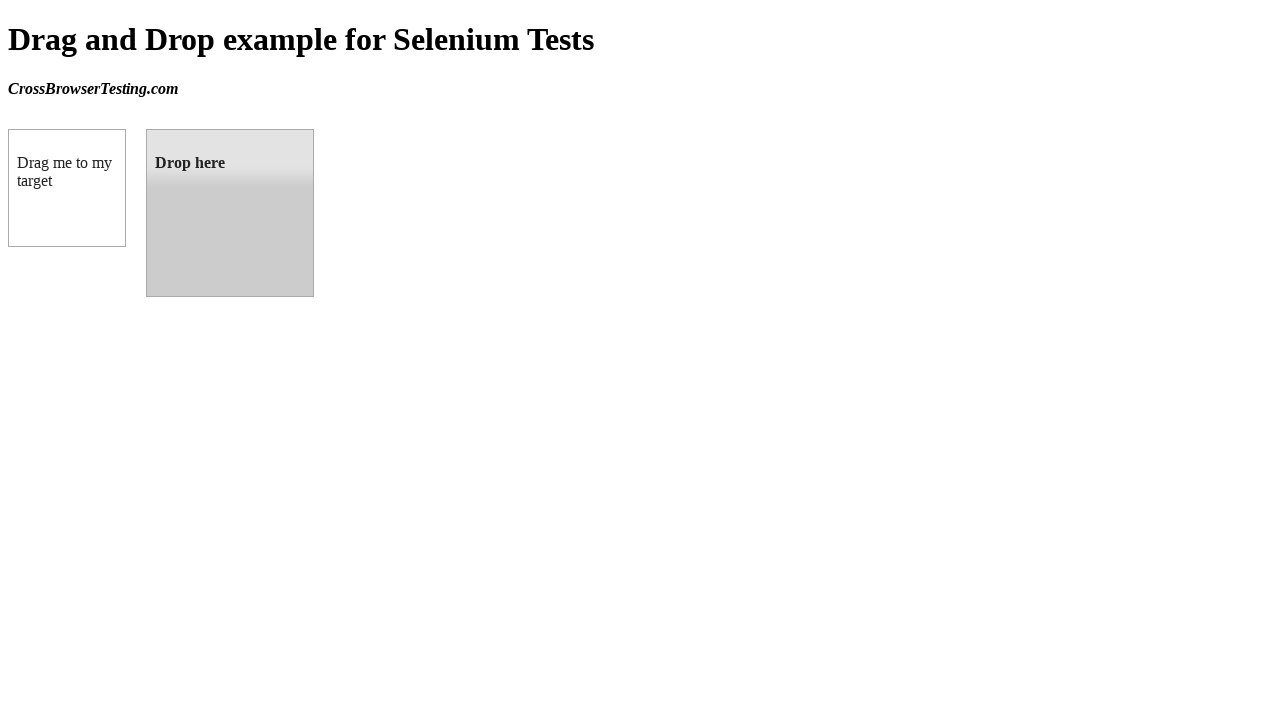

Located draggable element with id 'draggable'
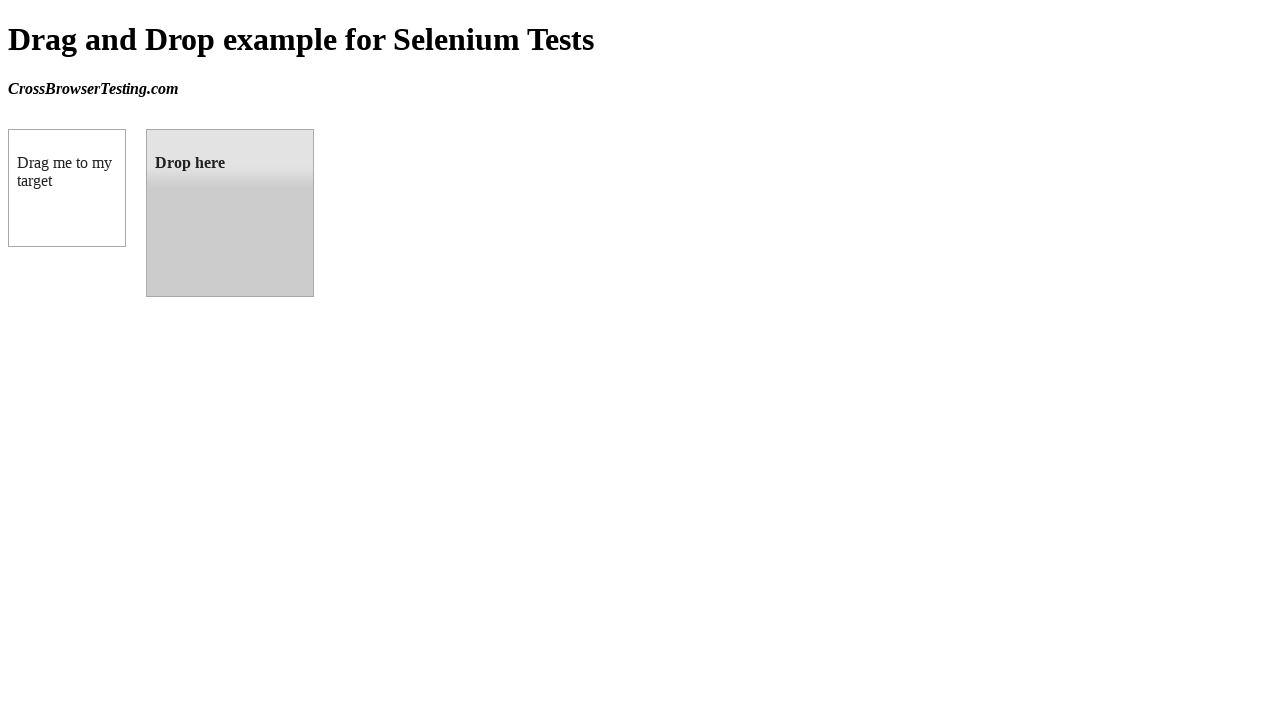

Located droppable element with id 'droppable'
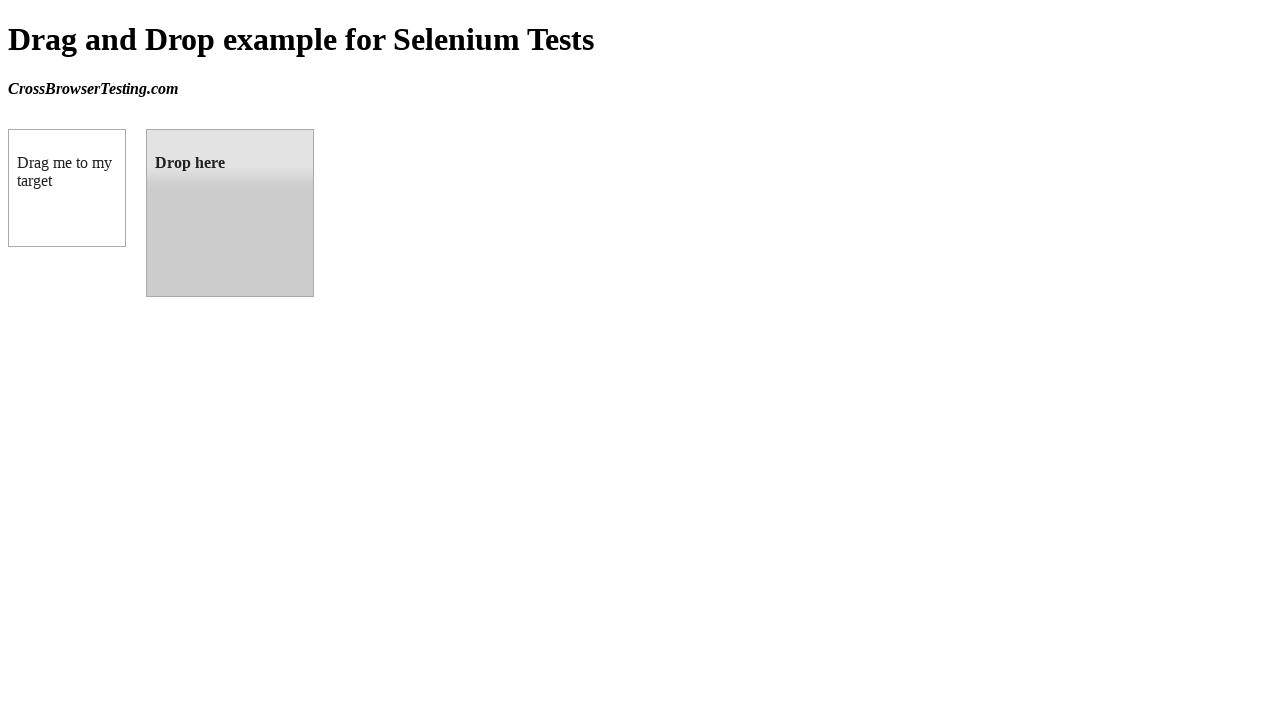

Retrieved bounding box of target element
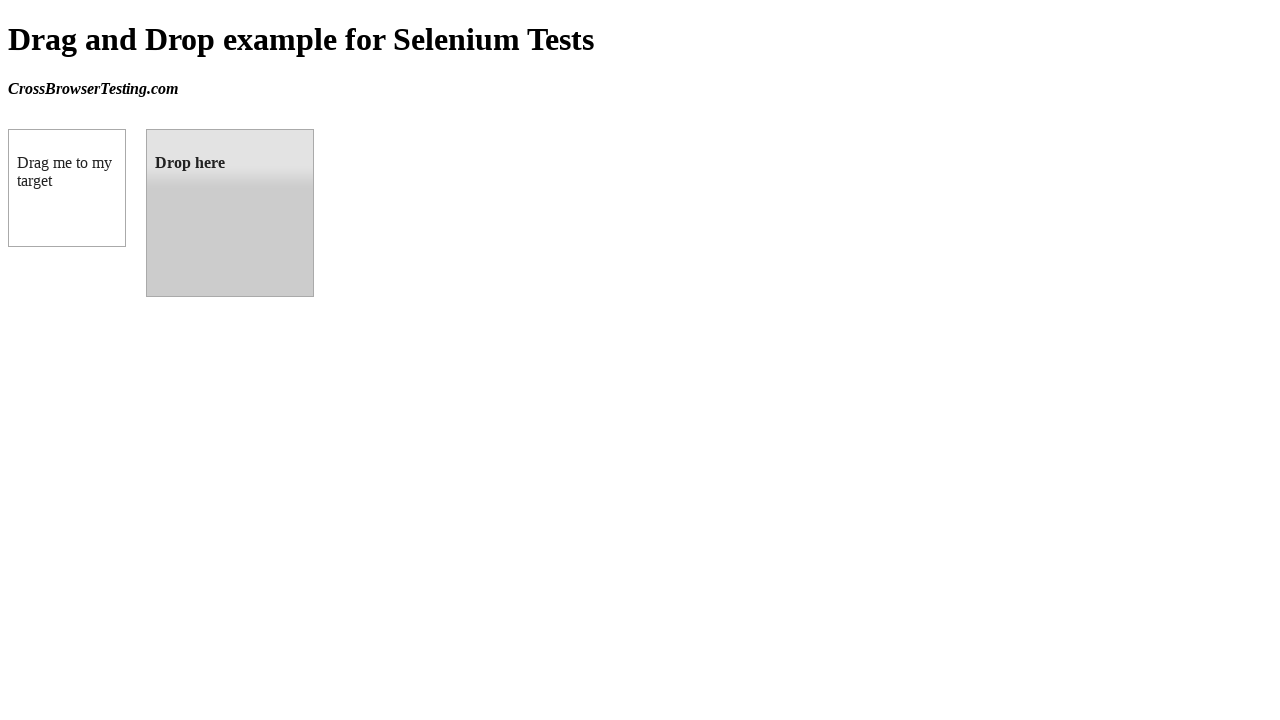

Dragged element from source to target position at (230, 213)
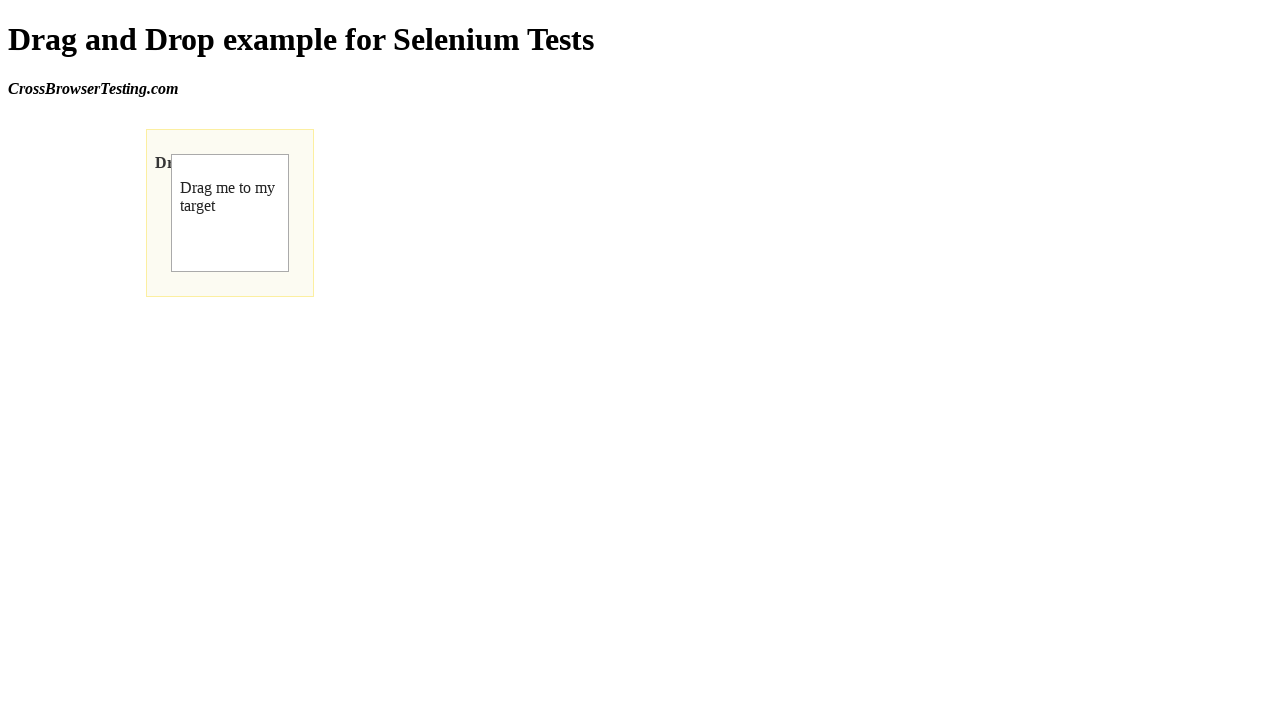

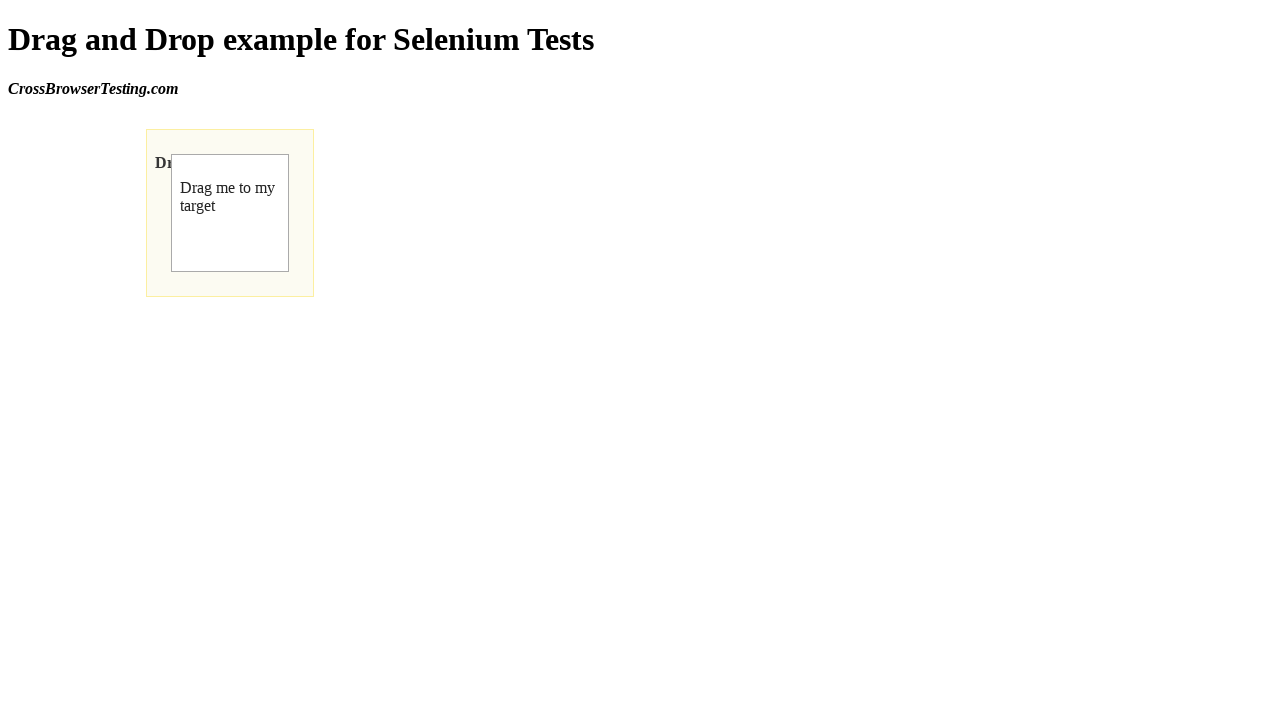